Tests a date picker functionality by setting a date value using JavaScript execution on a demo automation testing site.

Starting URL: http://demo.automationtesting.in/Datepicker.html

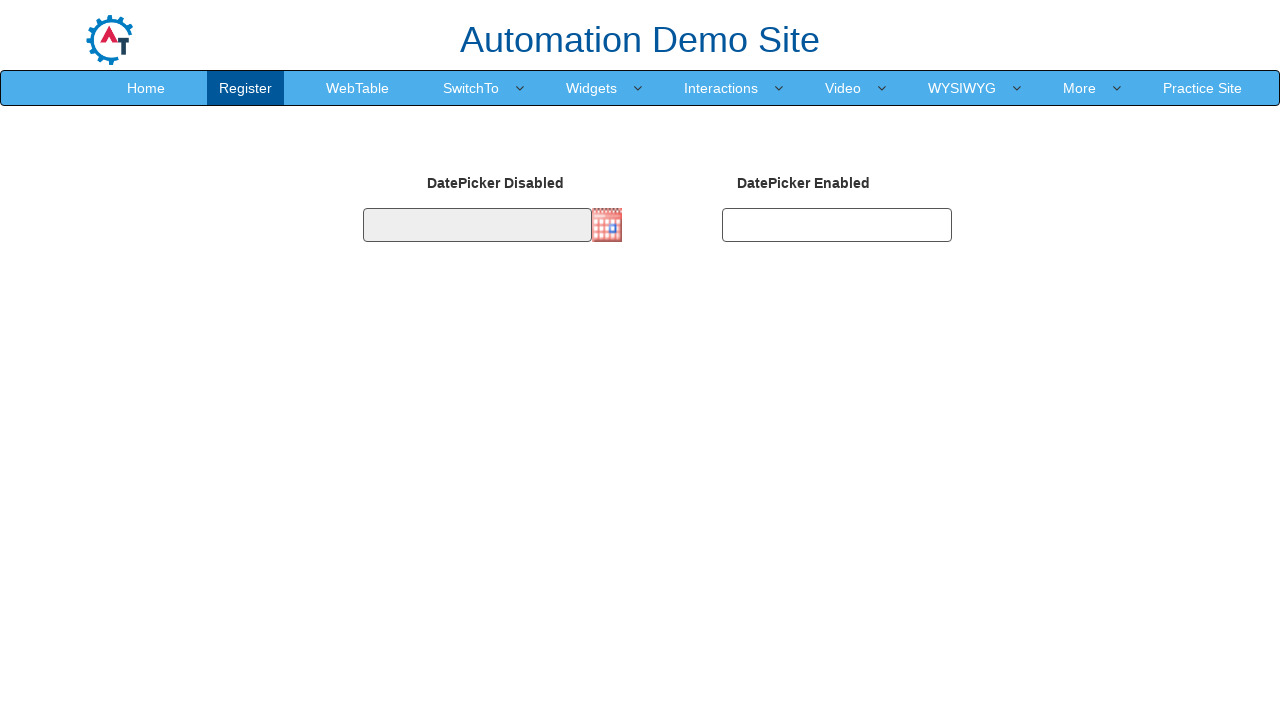

Navigated to date picker demo page
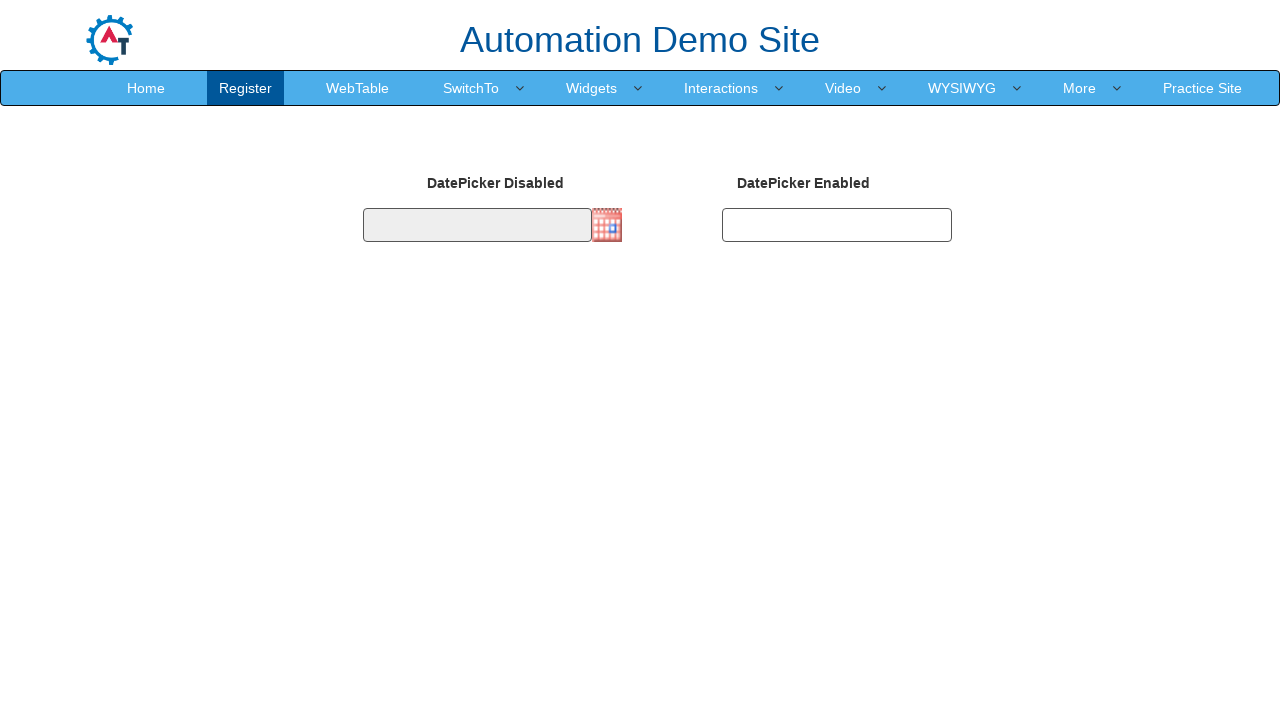

Set date picker value to 06/21/2017 using JavaScript execution
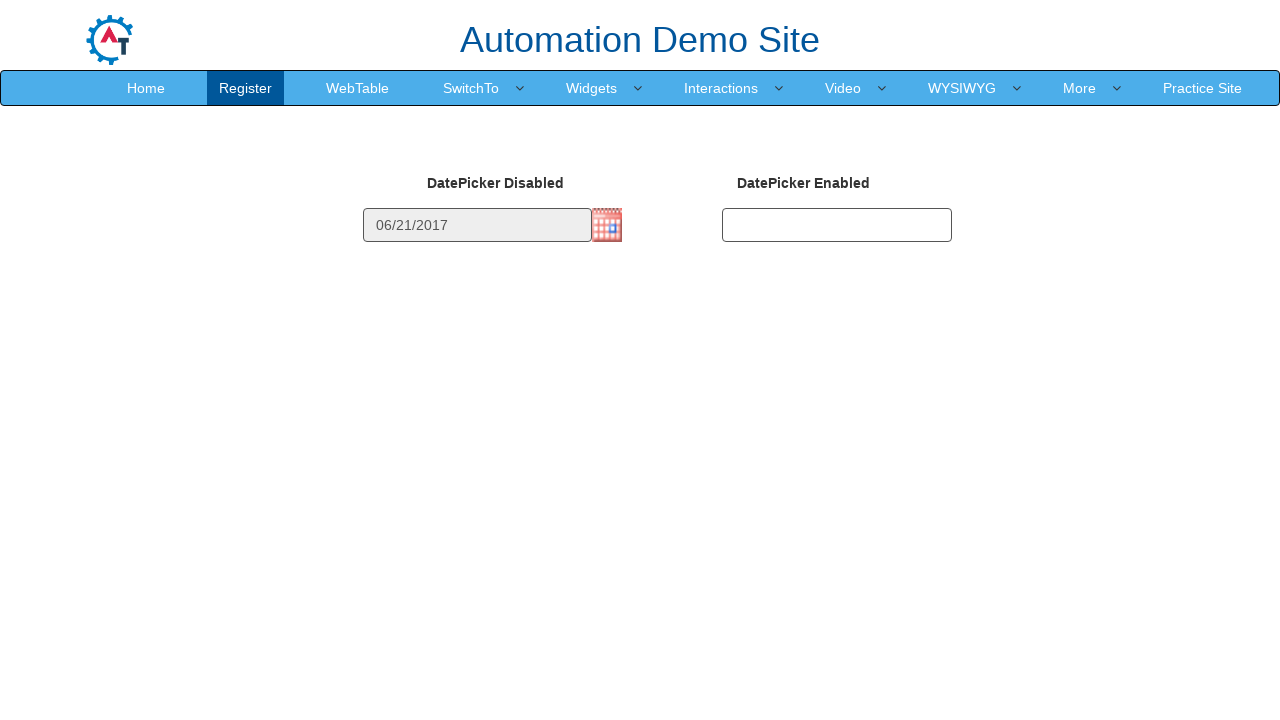

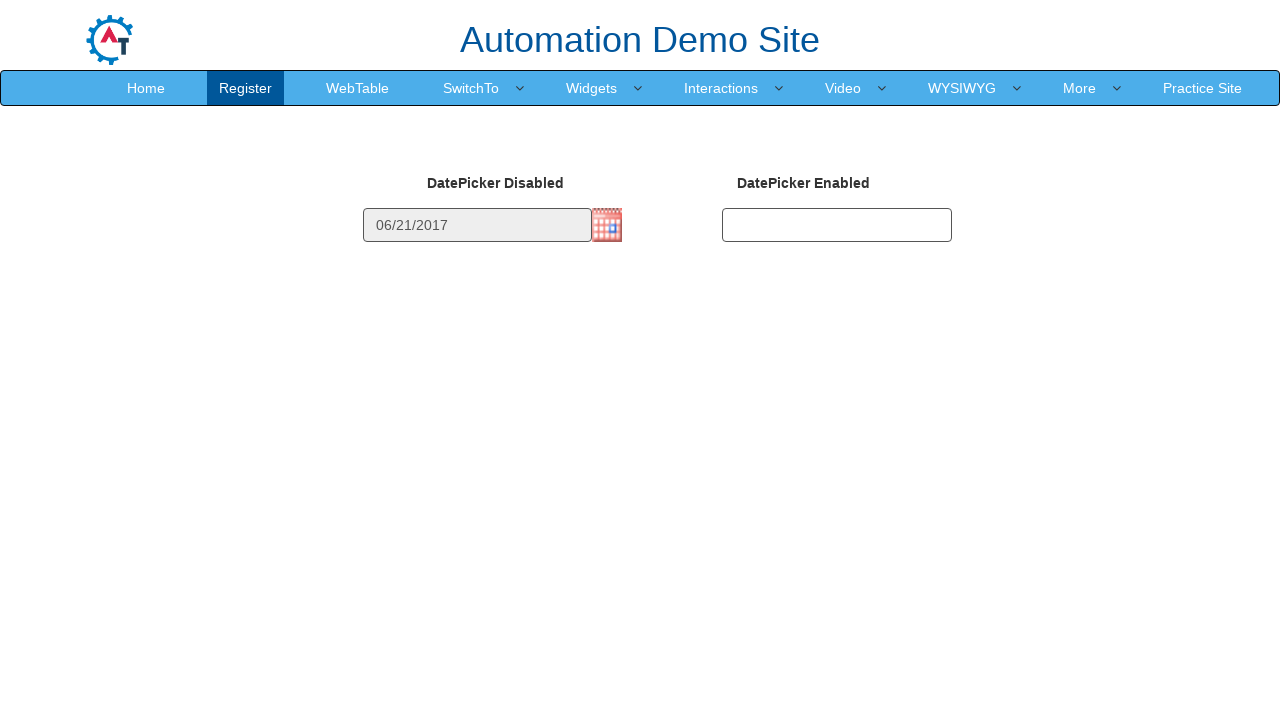